Tests radio button functionality on Singapore Airlines booking page by clicking on the "Redeem Flights" radio button and verifying selection states

Starting URL: https://www.singaporeair.com/en_UK/sg/home#/book/bookflight

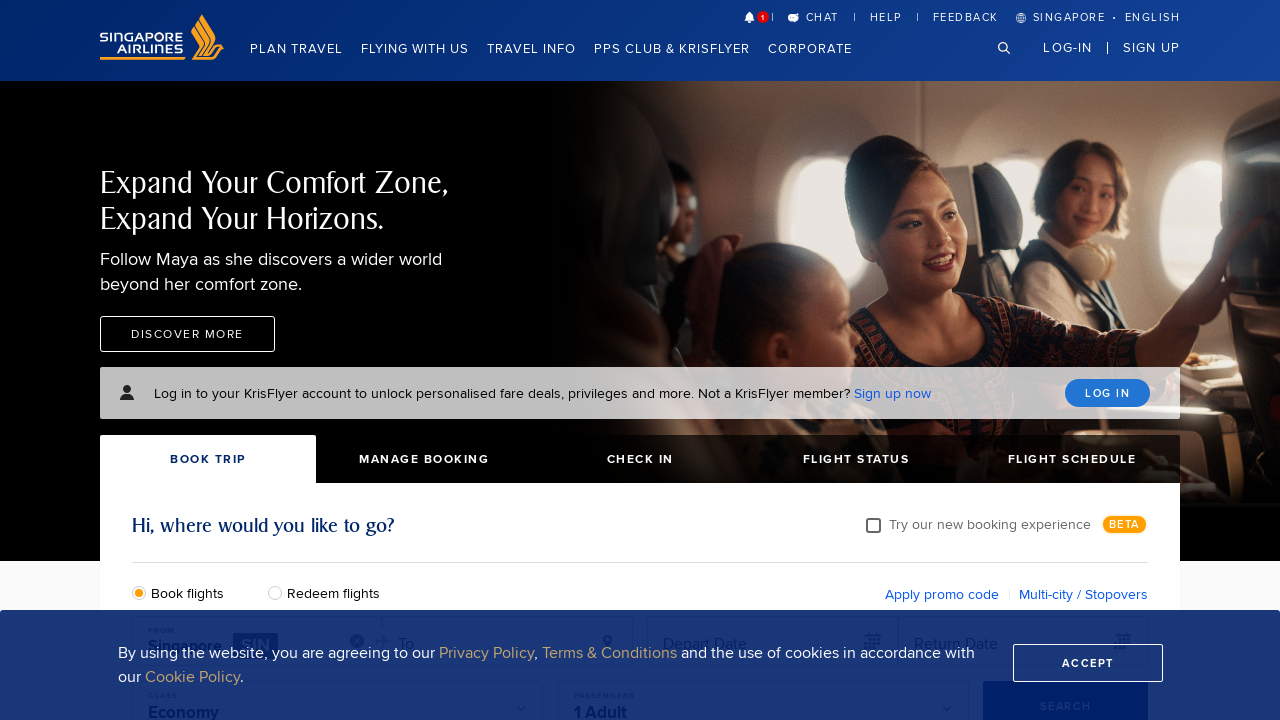

Clicked on the 'Redeem Flights' radio button at (280, 592) on #redeemFlights
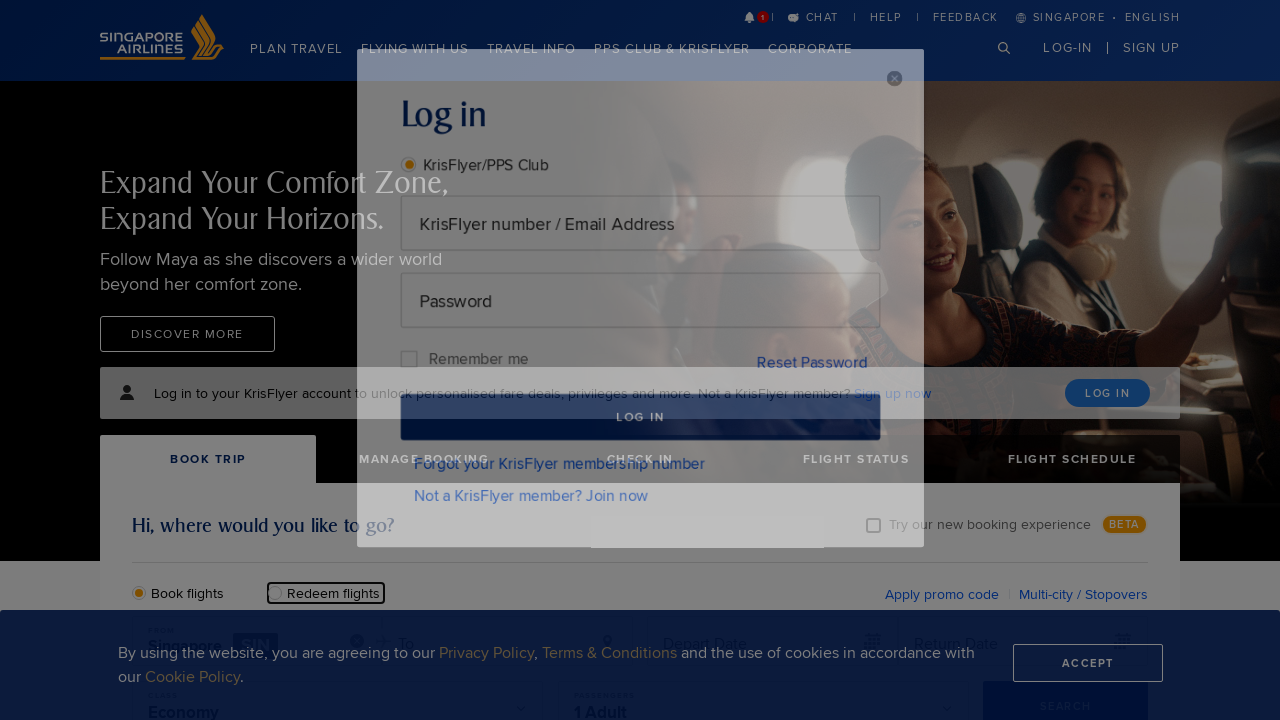

Waited 2 seconds for radio button selection to take effect
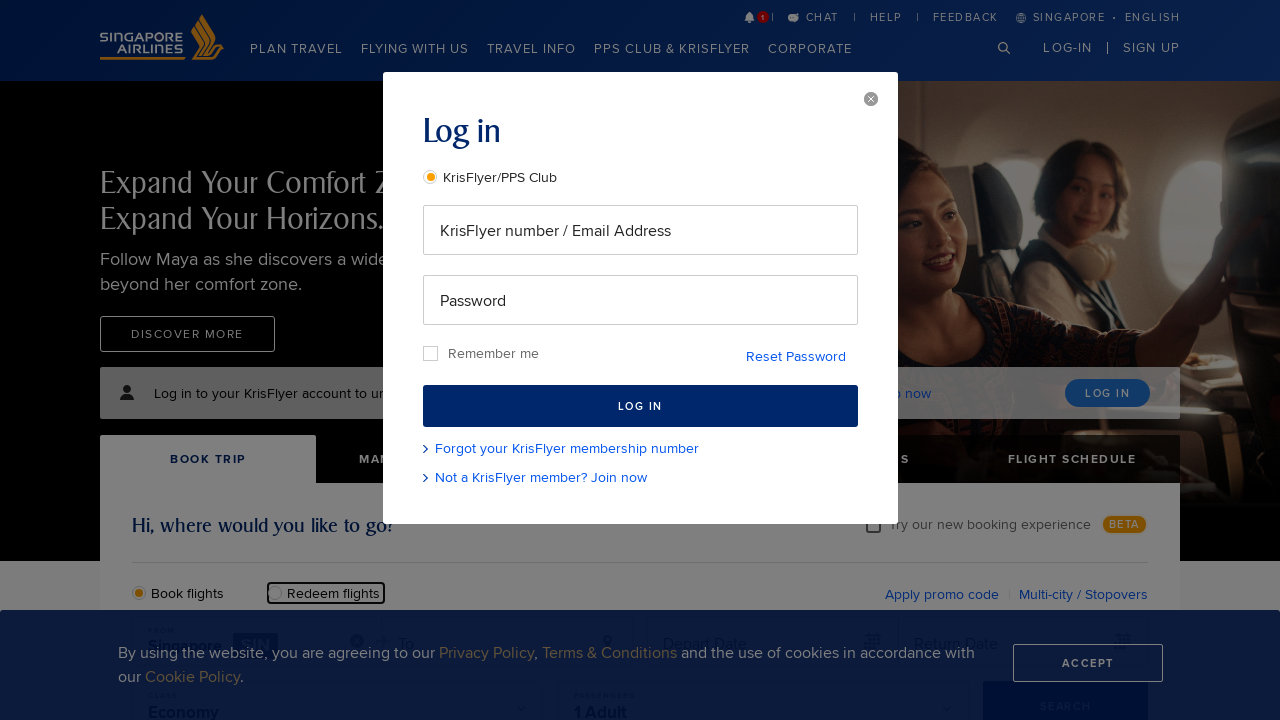

Verified 'Book Flights' radio button is visible
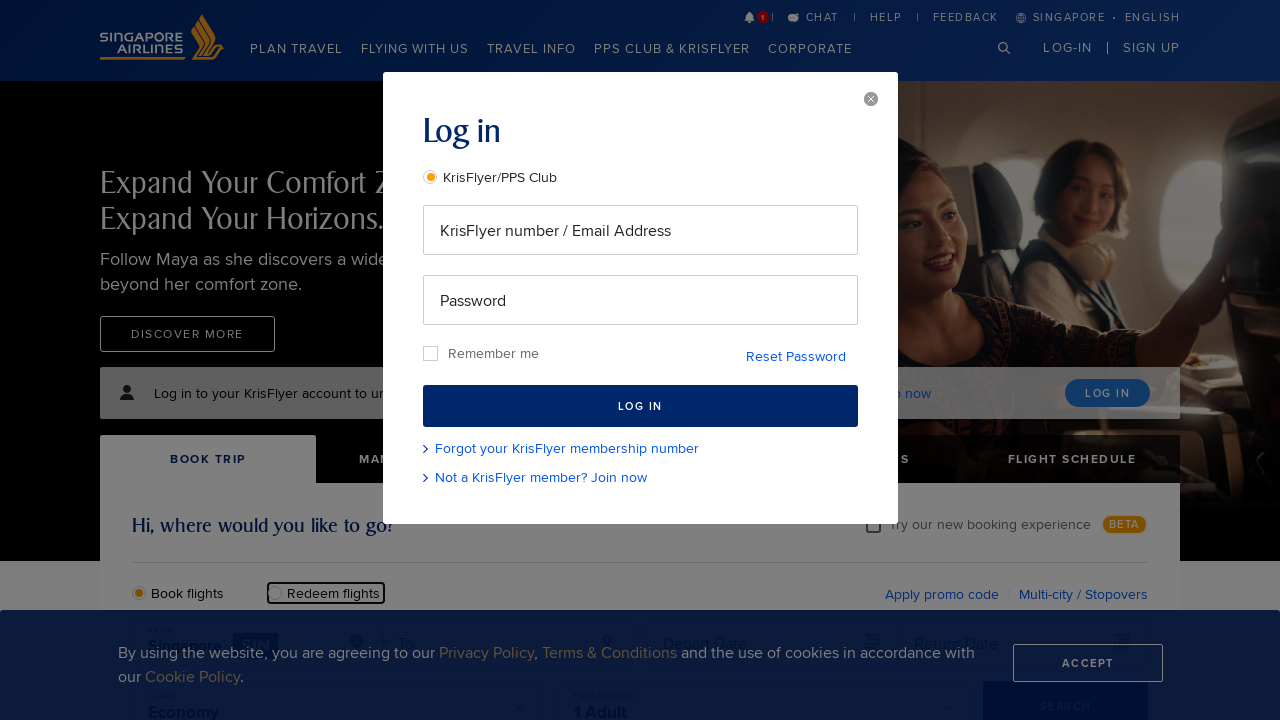

Verified 'Redeem Flights' radio button is visible and selected
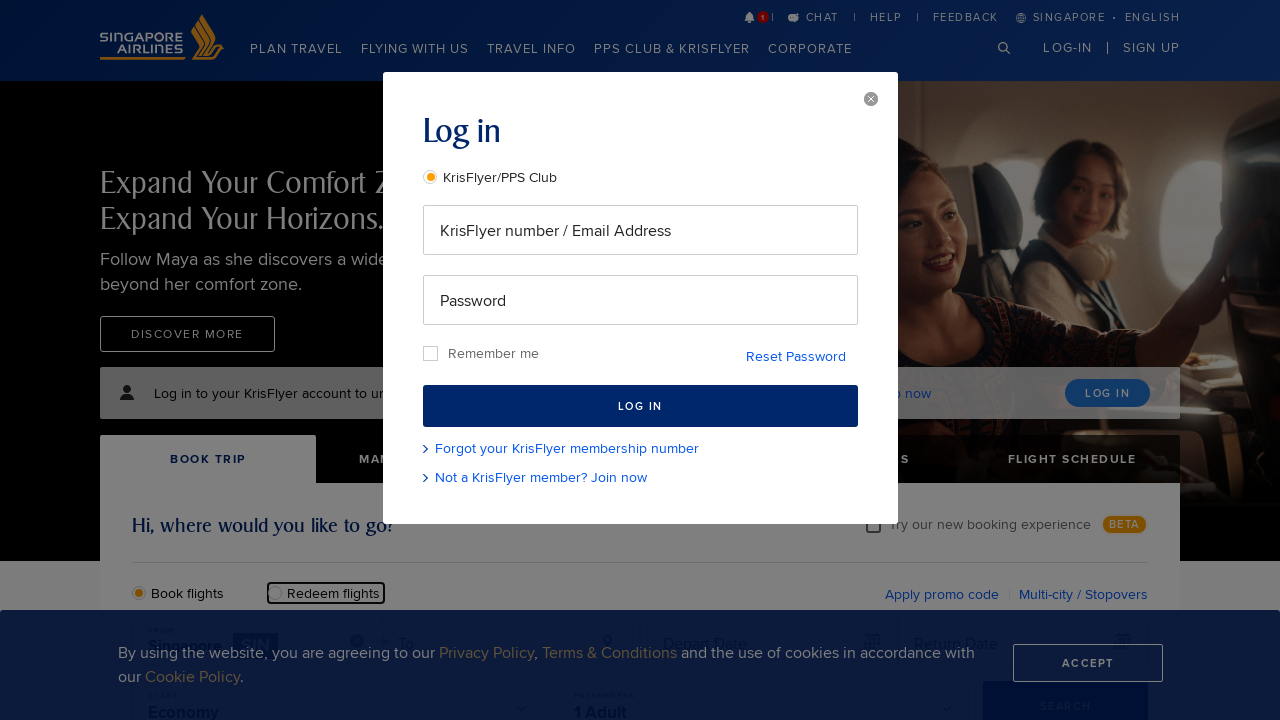

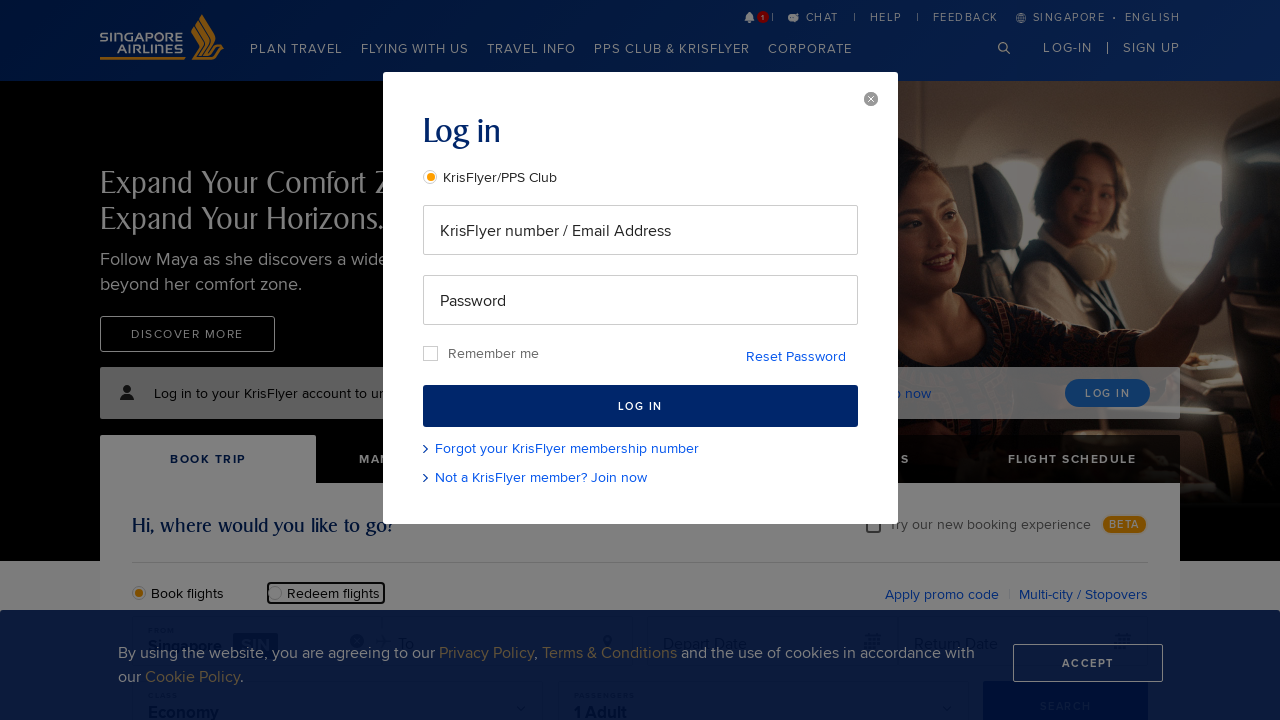